Tests navigation to the Buttons section within the Elements menu on DemoQA.

Starting URL: https://demoqa.com/automation-practice-form

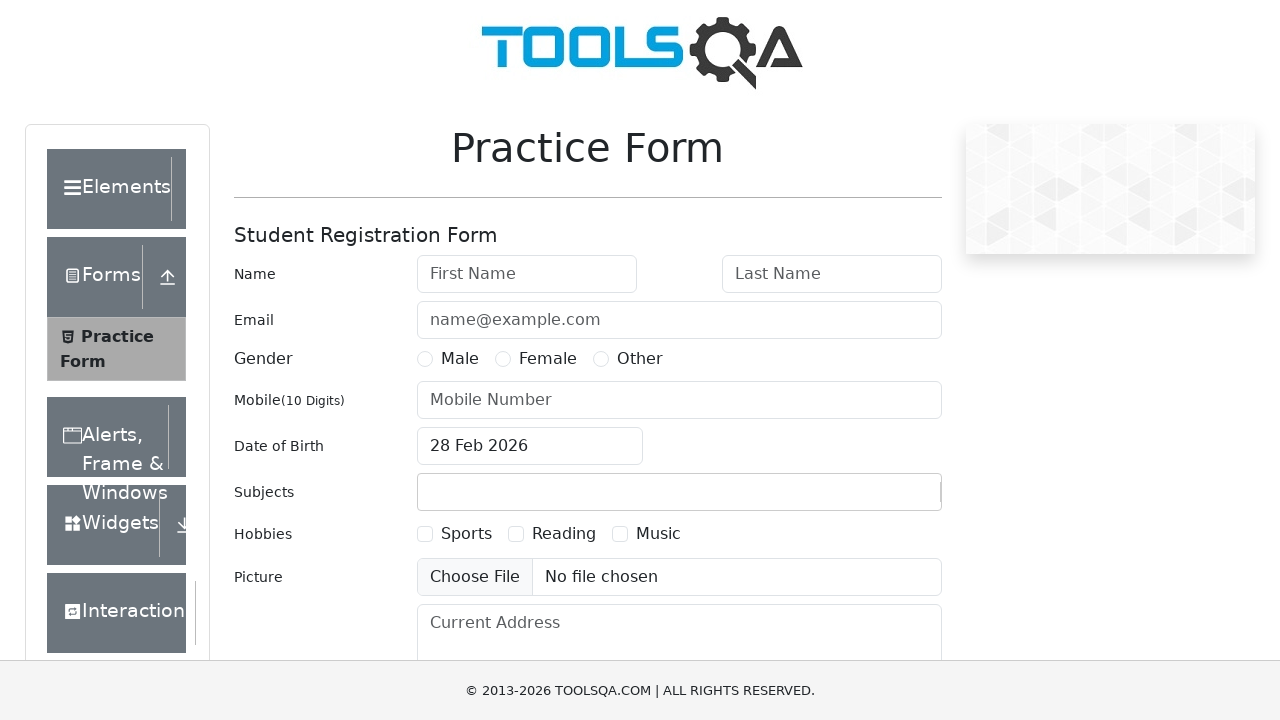

Clicked on Elements header to expand menu at (109, 189) on xpath=//div[@class="header-text"]
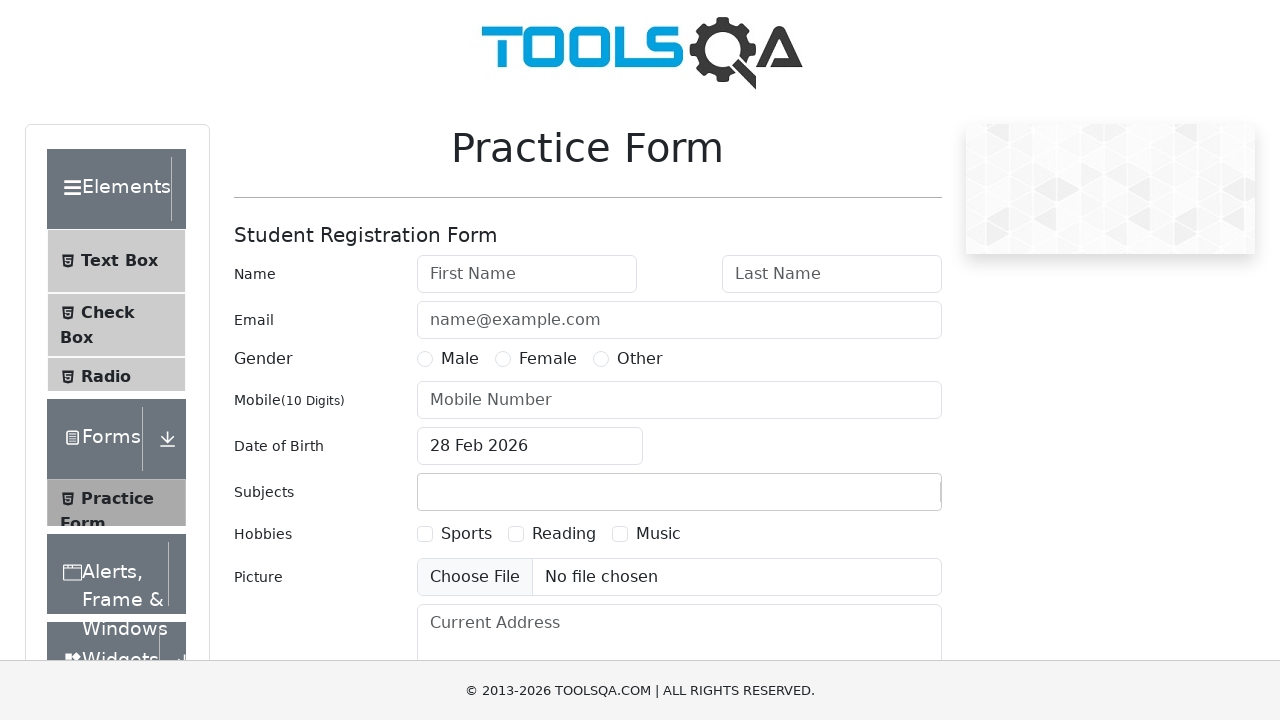

Clicked on Buttons menu item within Elements section at (116, 517) on xpath=//span[contains(text(),'Buttons')]
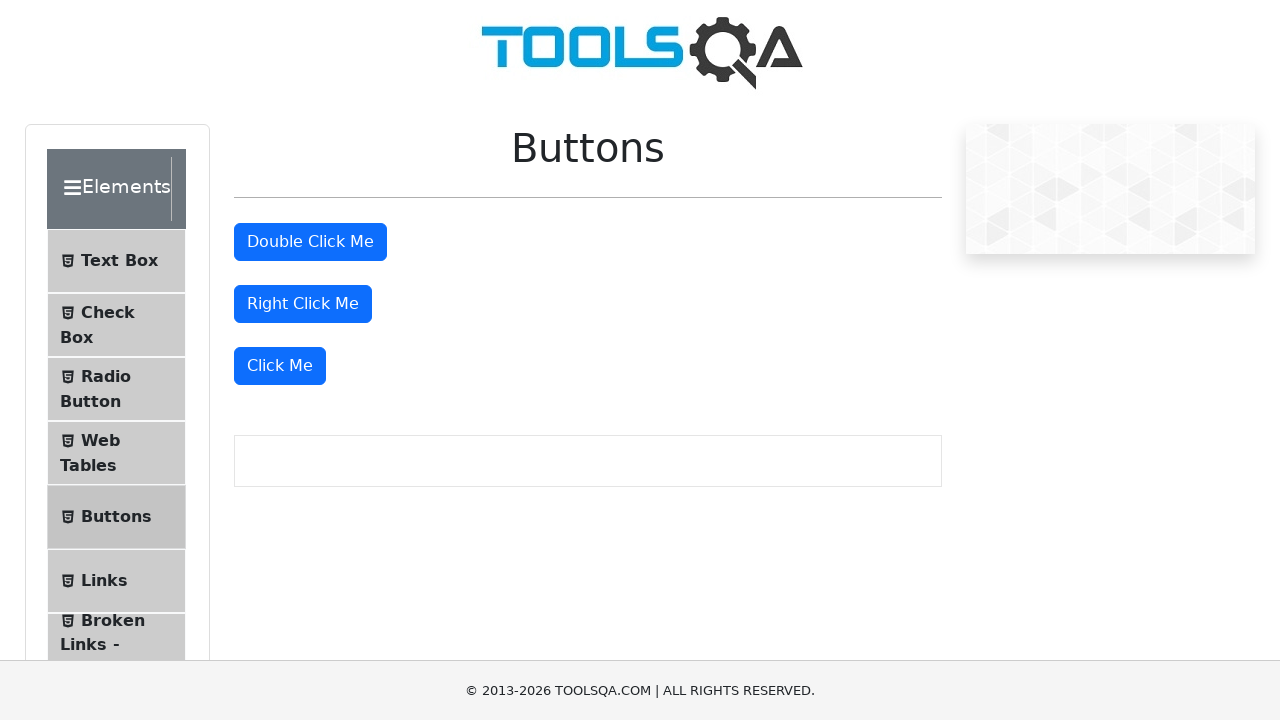

Buttons page loaded successfully
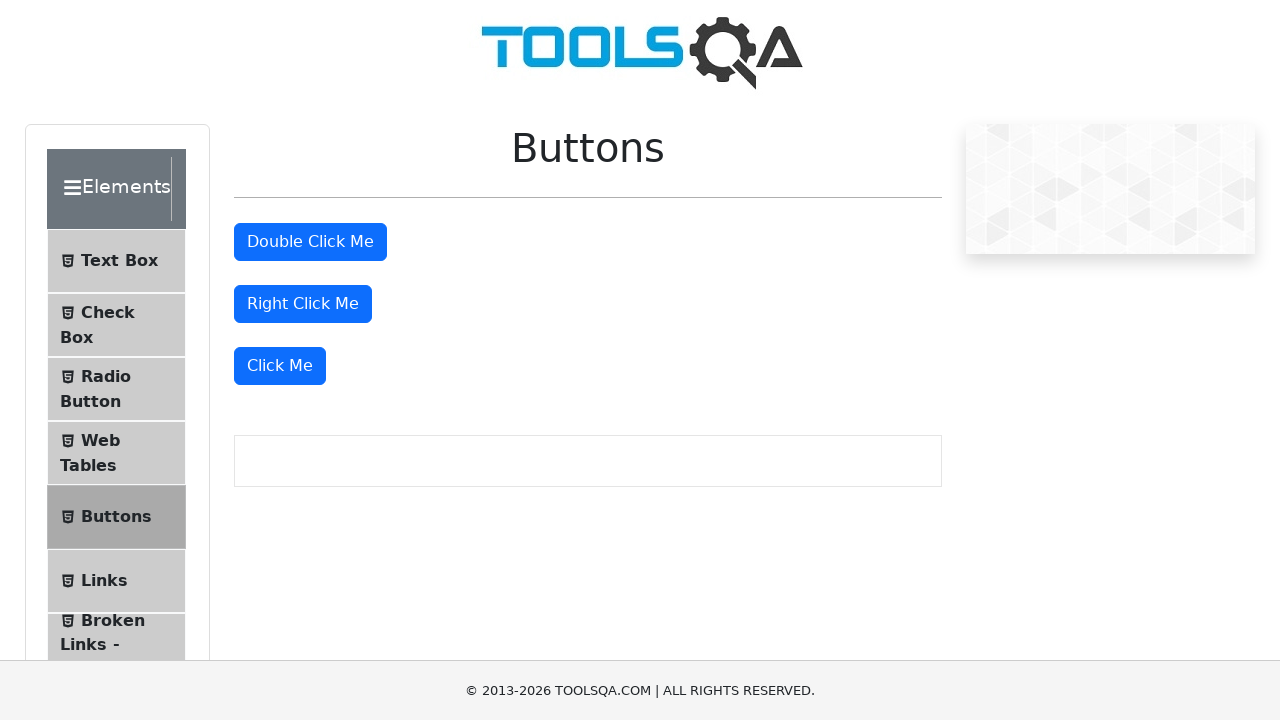

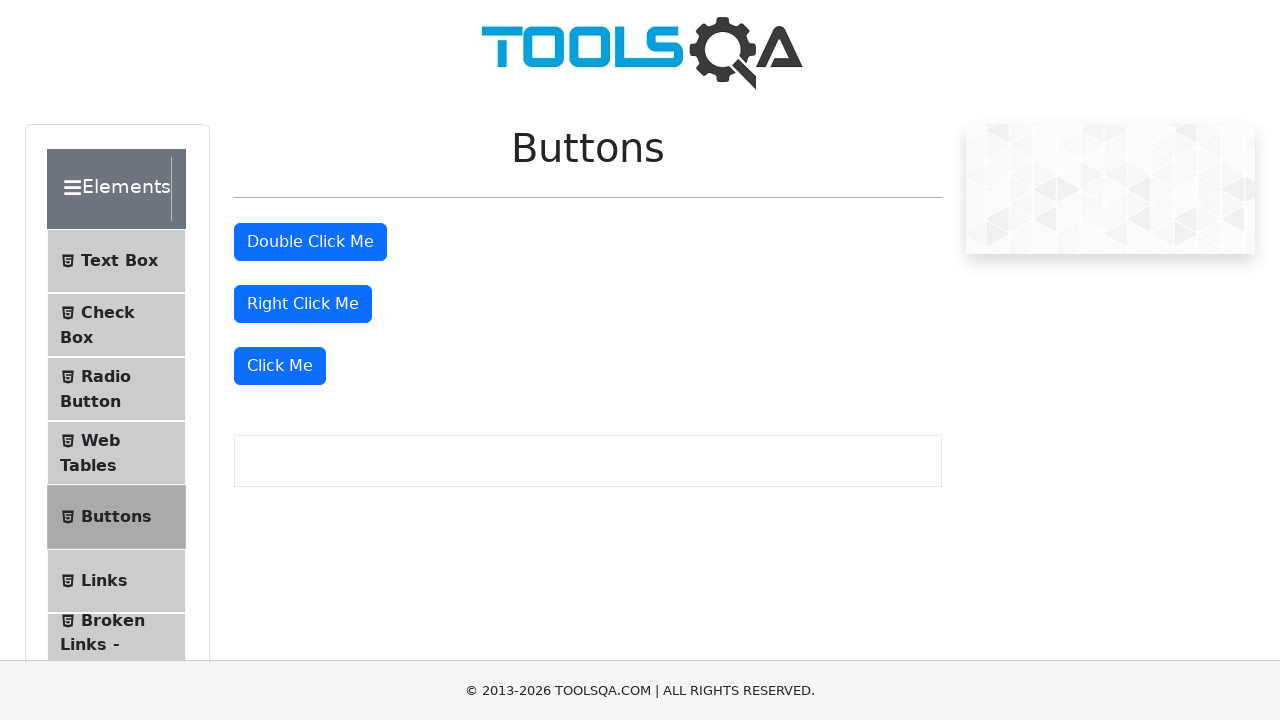